Navigates to Merriam-Webster website and verifies that links are present on the page

Starting URL: https://www.merriam-webster.com/

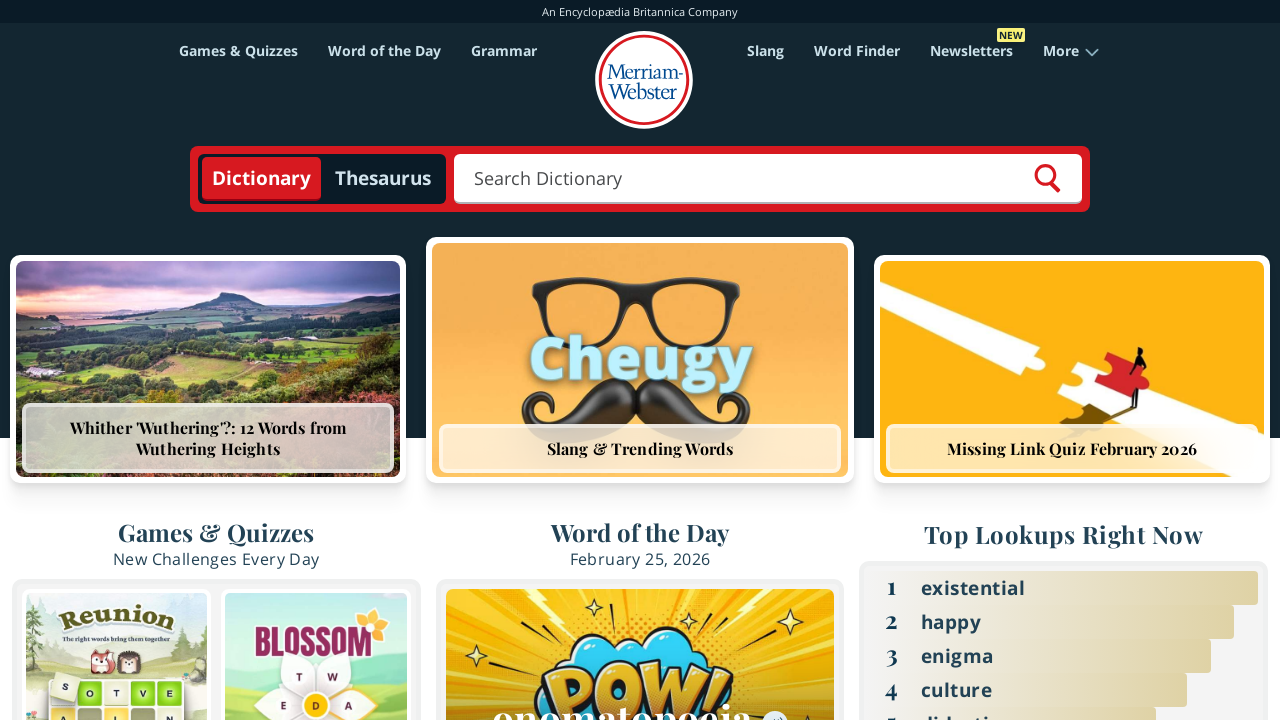

Navigated to Merriam-Webster website
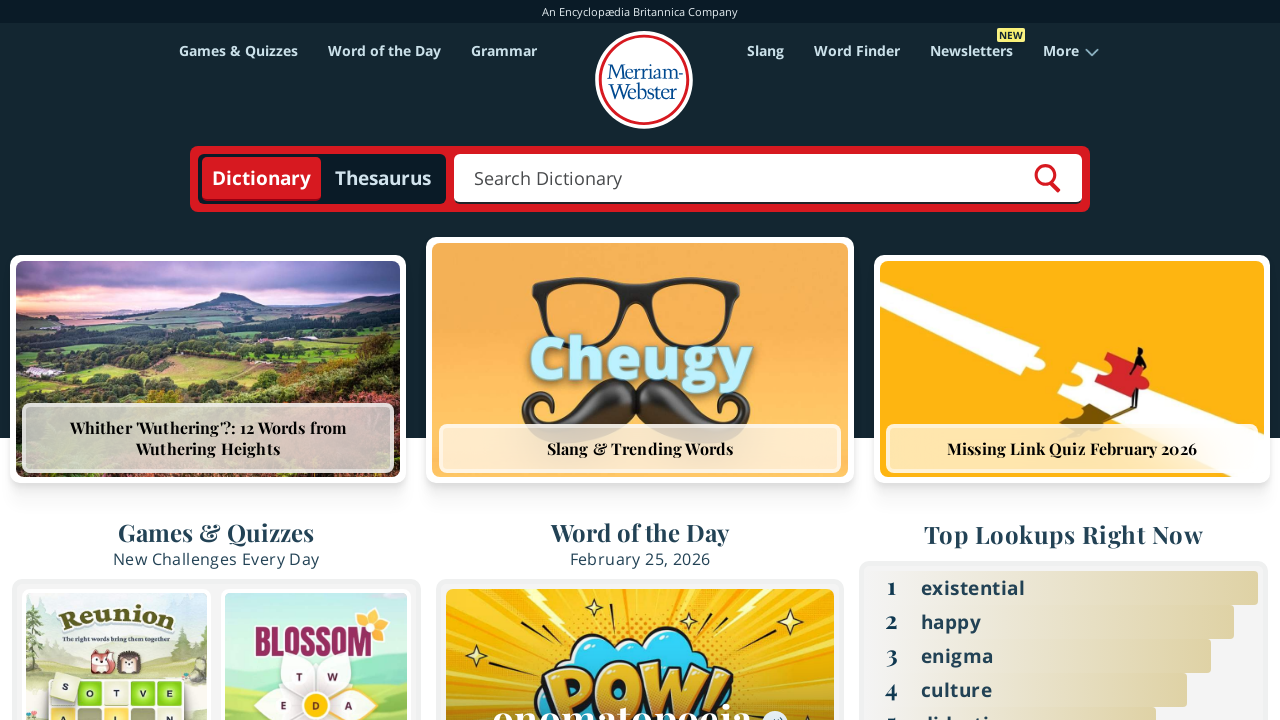

Page fully loaded and links are attached to DOM
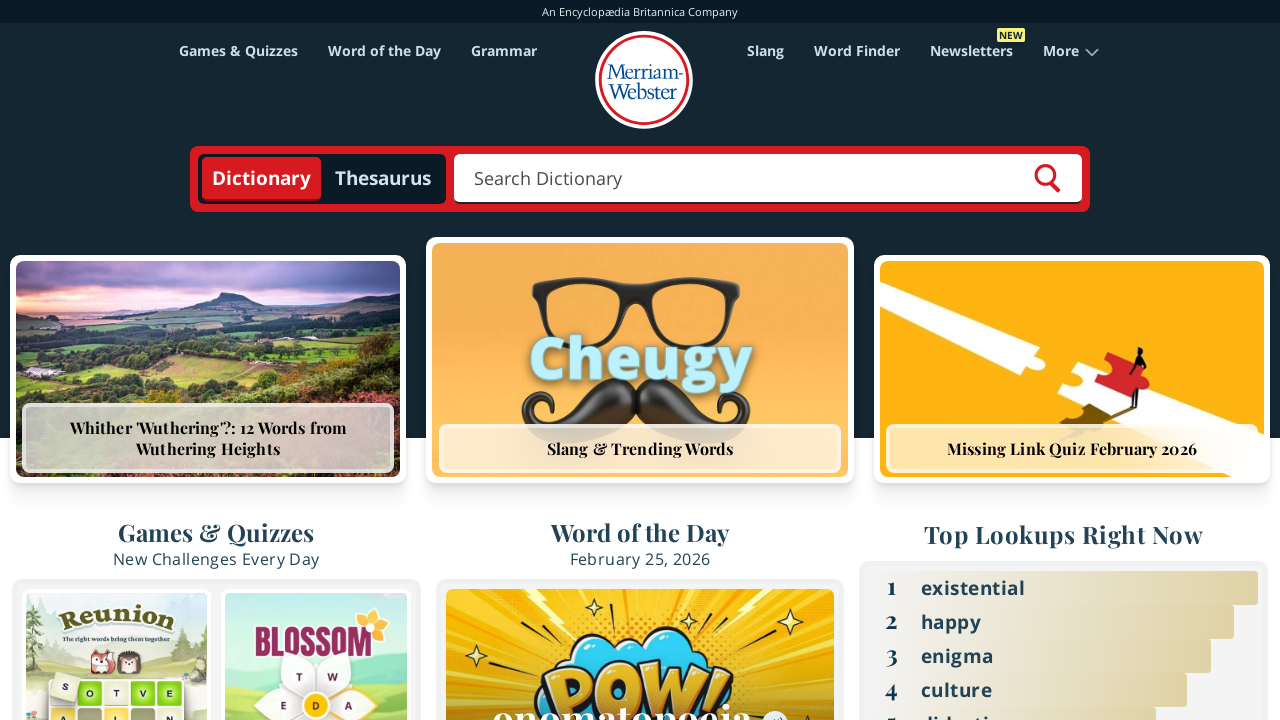

Retrieved all links from the page
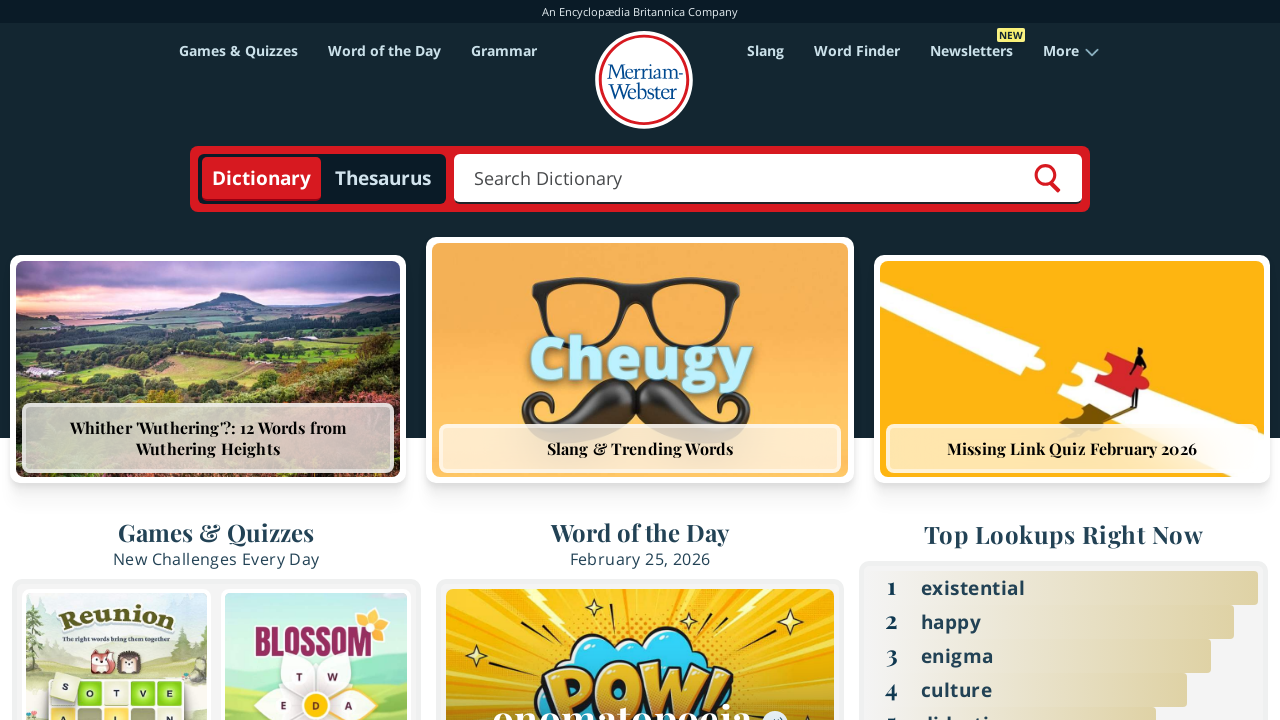

Verified that 241 links are present on the page
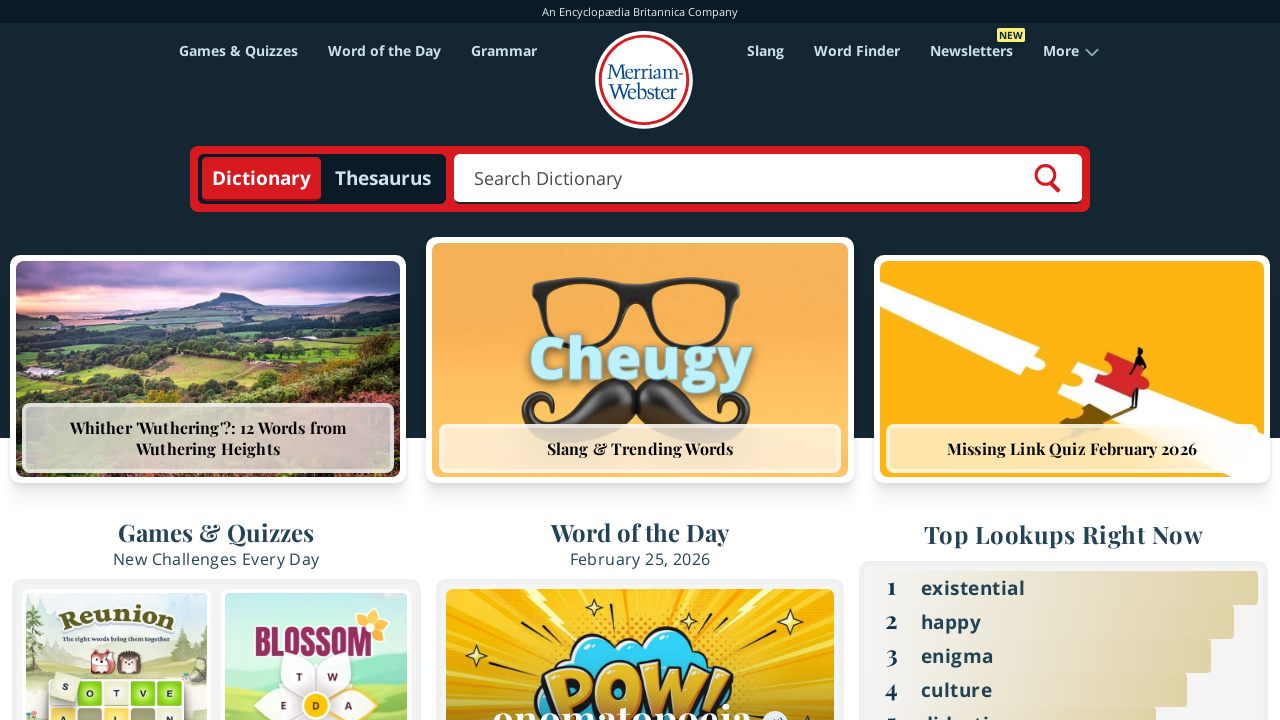

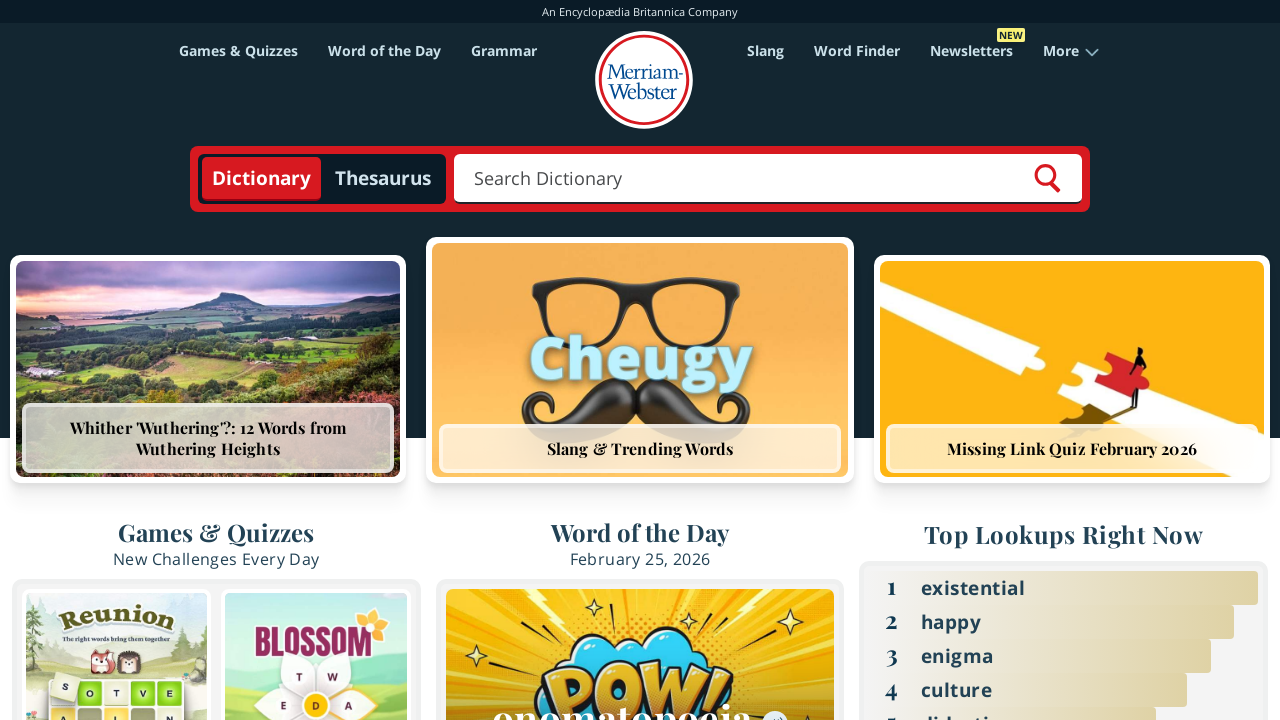